Tests closing a modal dialog by clicking outside the dialog area

Starting URL: https://testpages.eviltester.com/styled/alerts/fake-alert-test.html

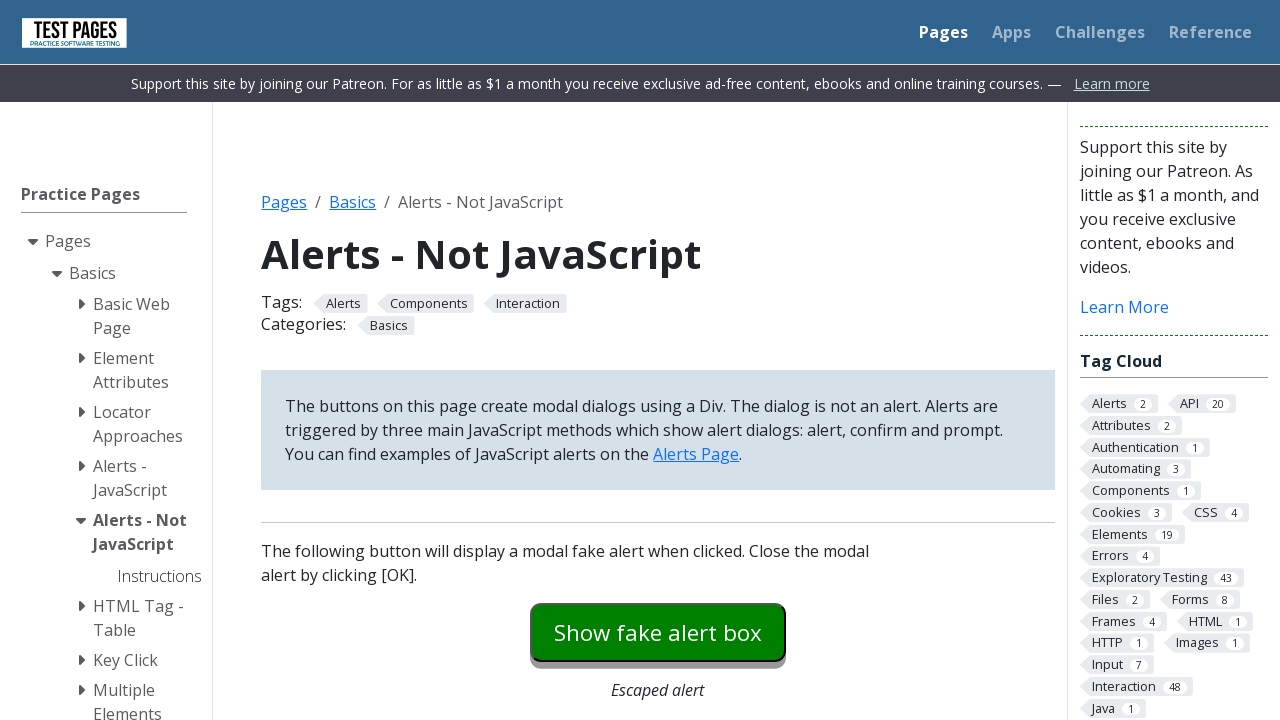

Clicked modal dialog button to open the dialog at (658, 360) on #modaldialog
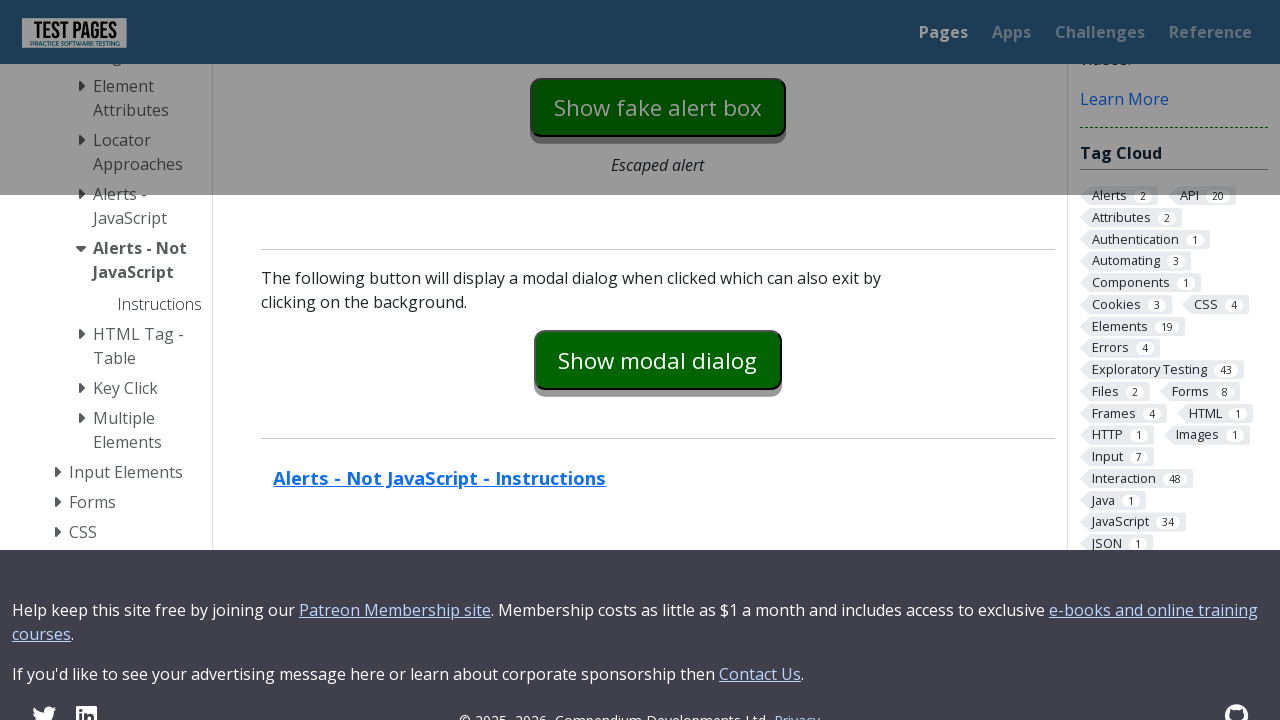

Clicked outside dialog area (top-left corner) to close it at (0, 0)
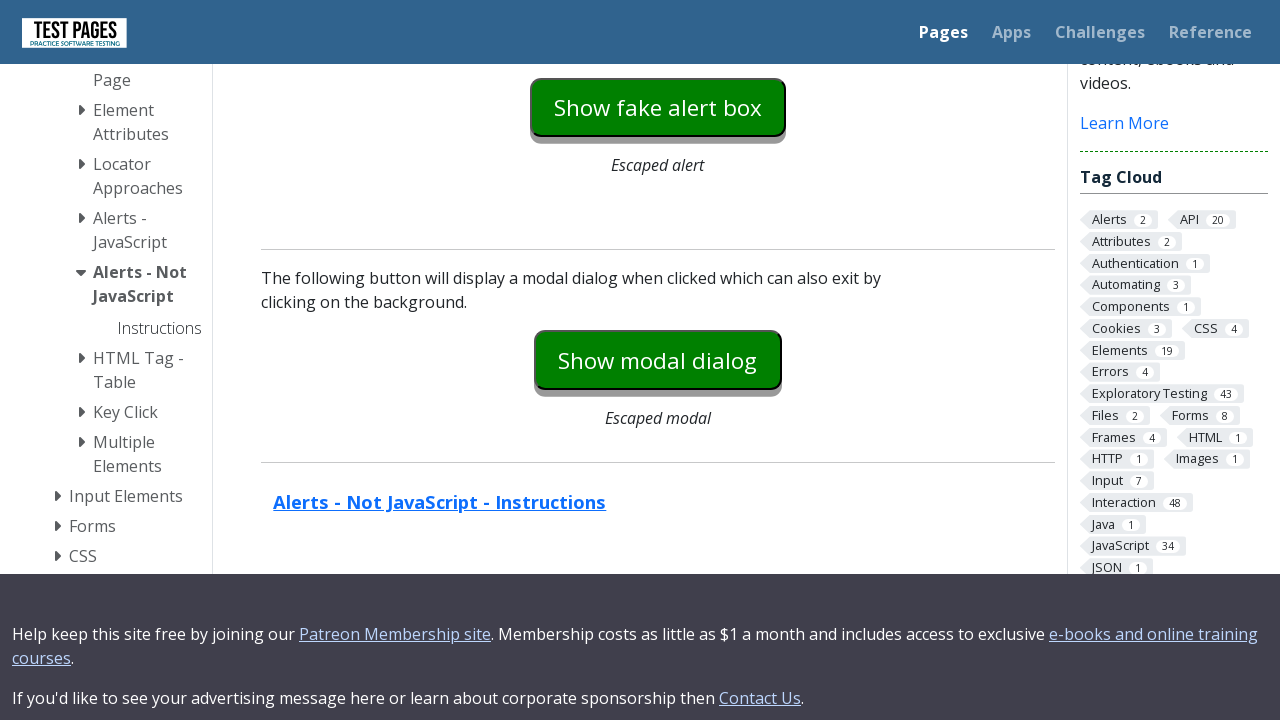

Dialog text is now hidden - modal dialog successfully closed
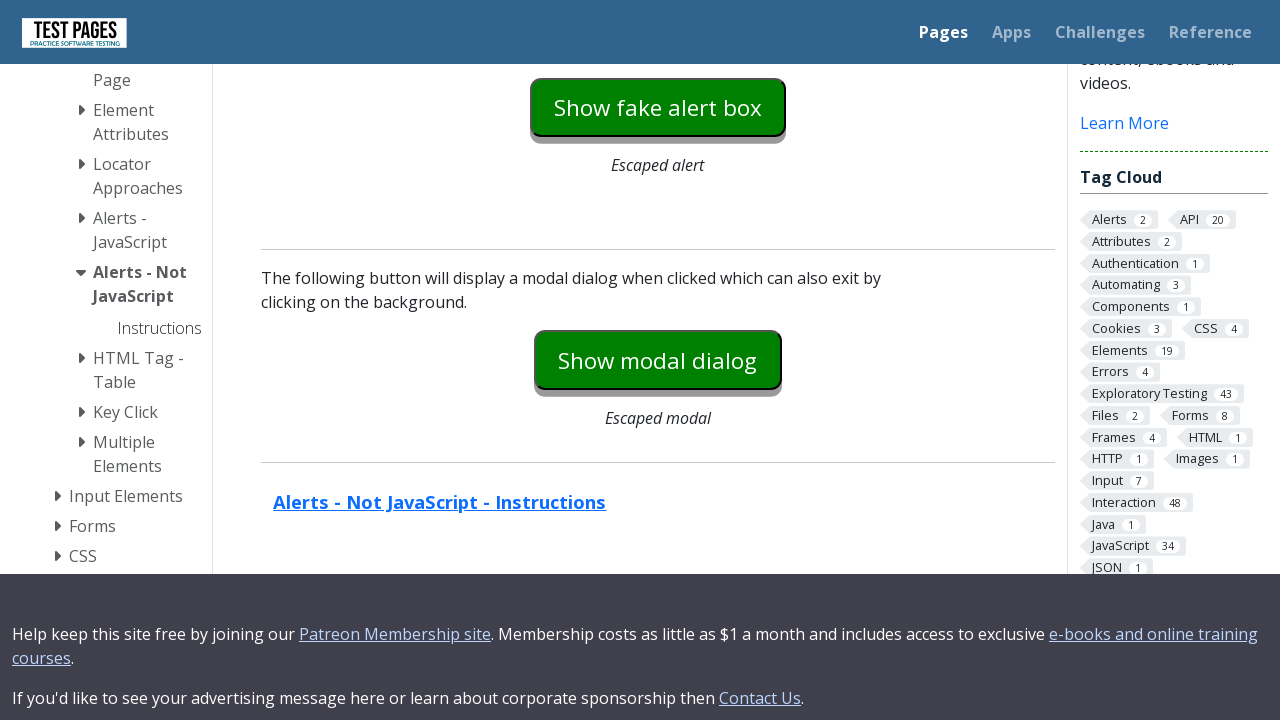

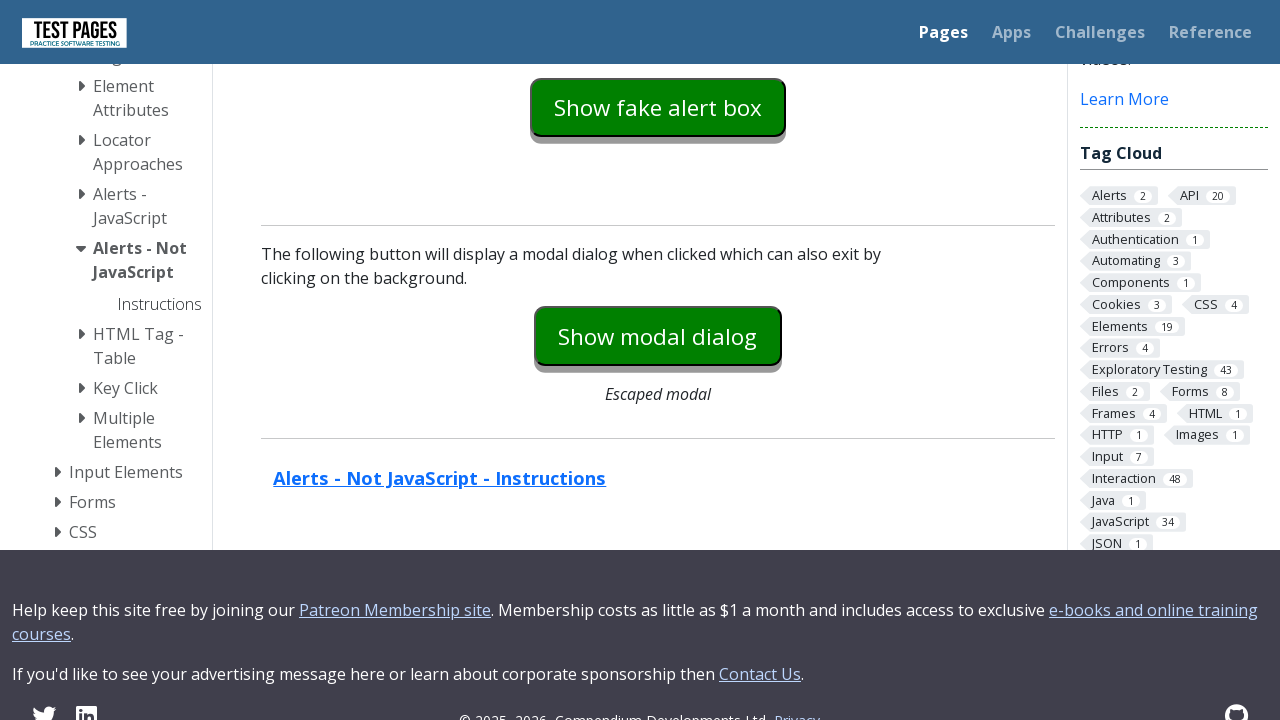